Tests a loading images page by waiting for images to load and verifying an image element is present

Starting URL: https://bonigarcia.dev/selenium-webdriver-java/loading-images.html

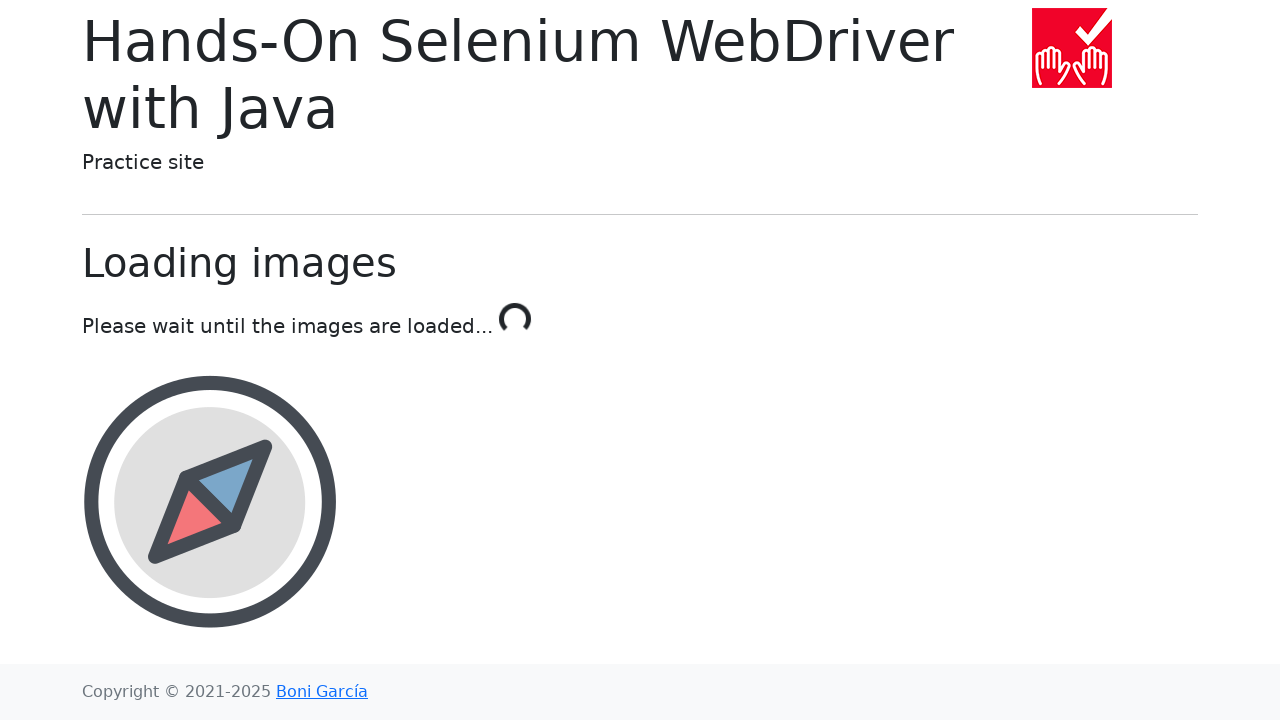

Waited for landscape image to load
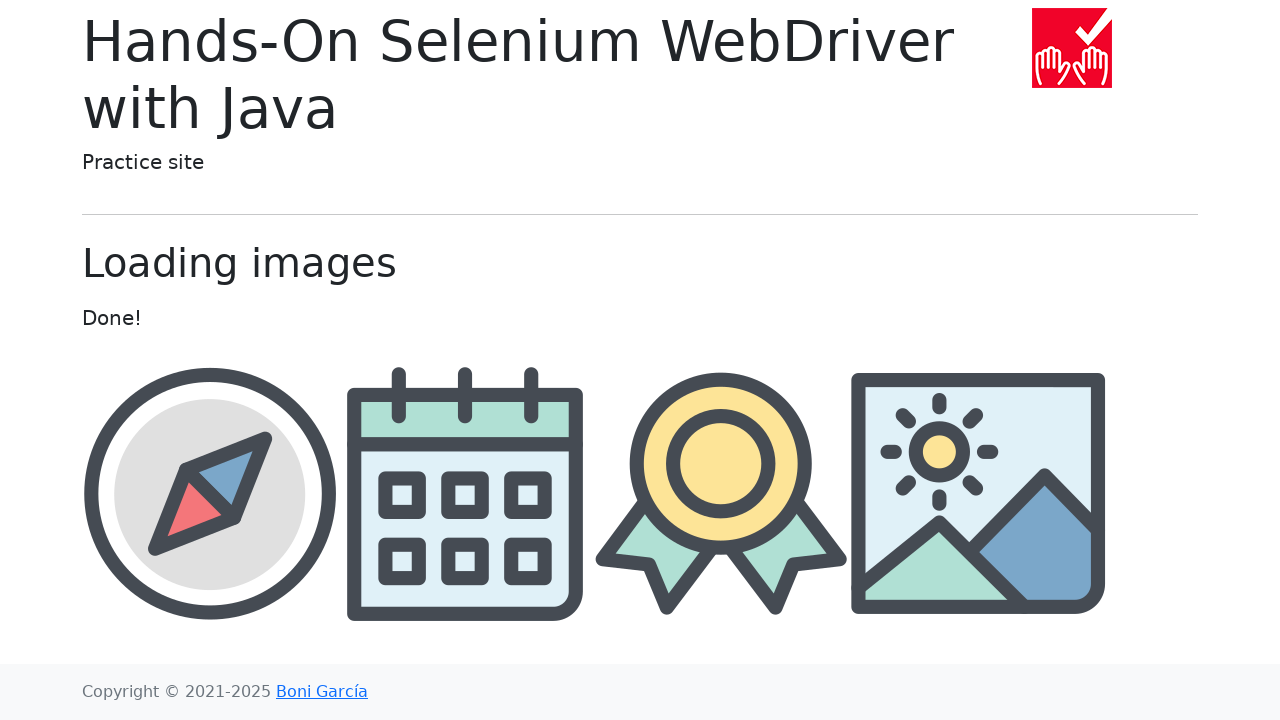

Waited for award image to load
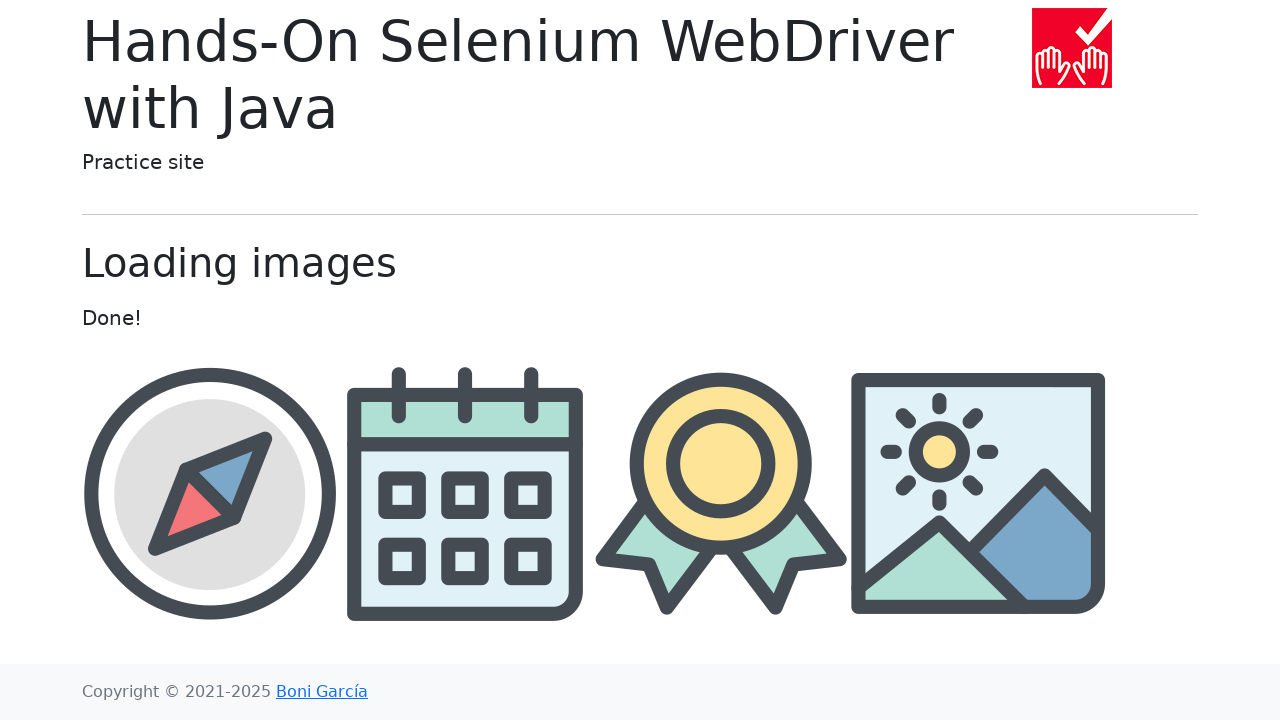

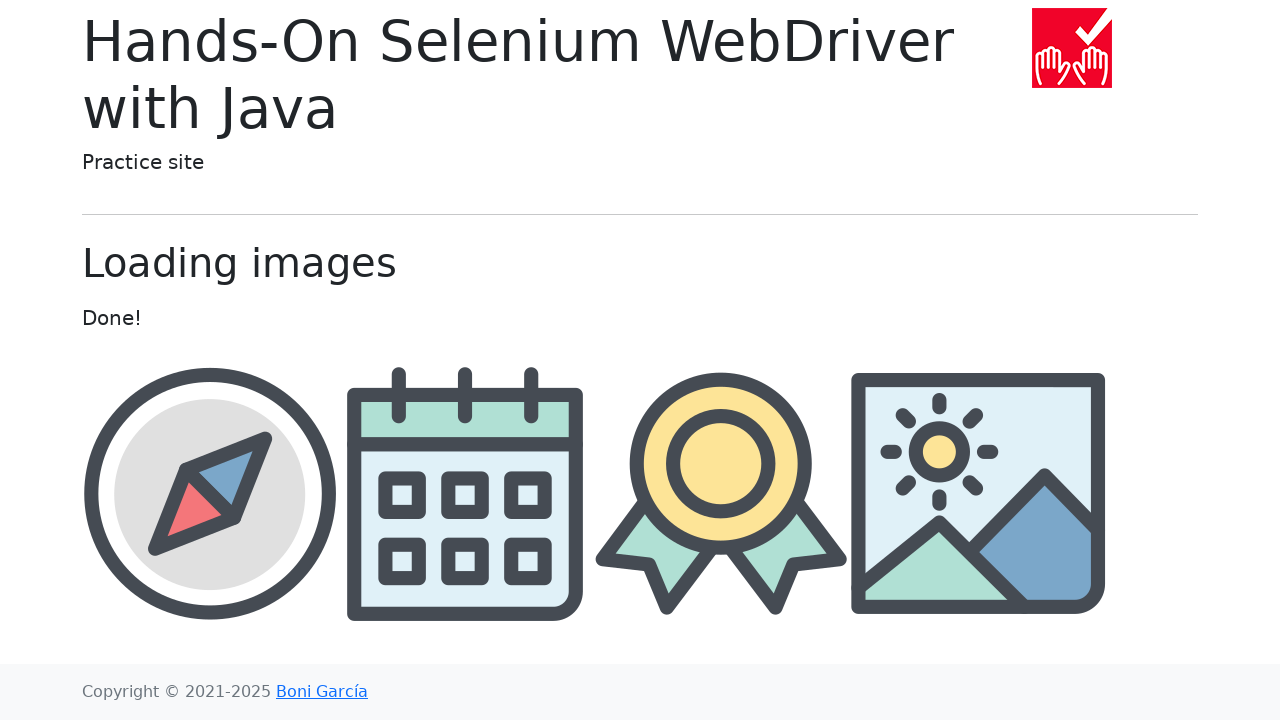